Tests dynamic content loading by clicking a Start button and verifying that "Hello World!" text appears after the loading completes

Starting URL: https://the-internet.herokuapp.com/dynamic_loading/1

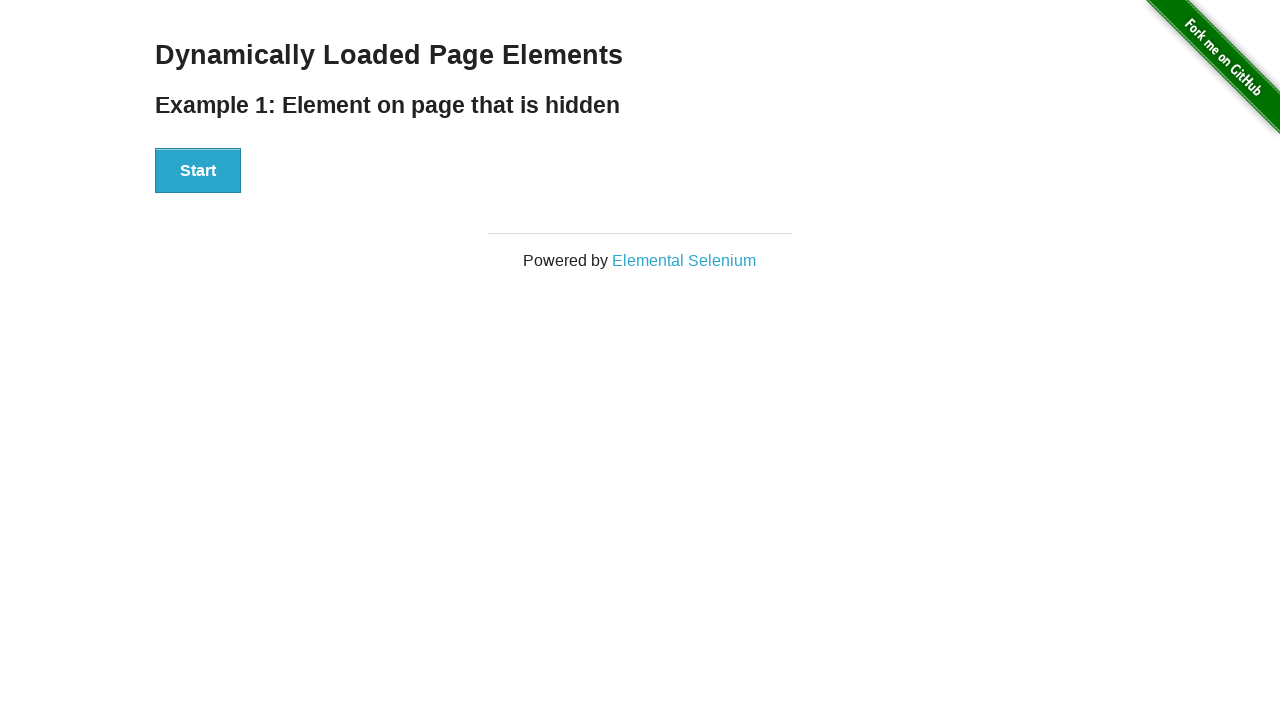

Clicked Start button to initiate dynamic content loading at (198, 171) on xpath=//button
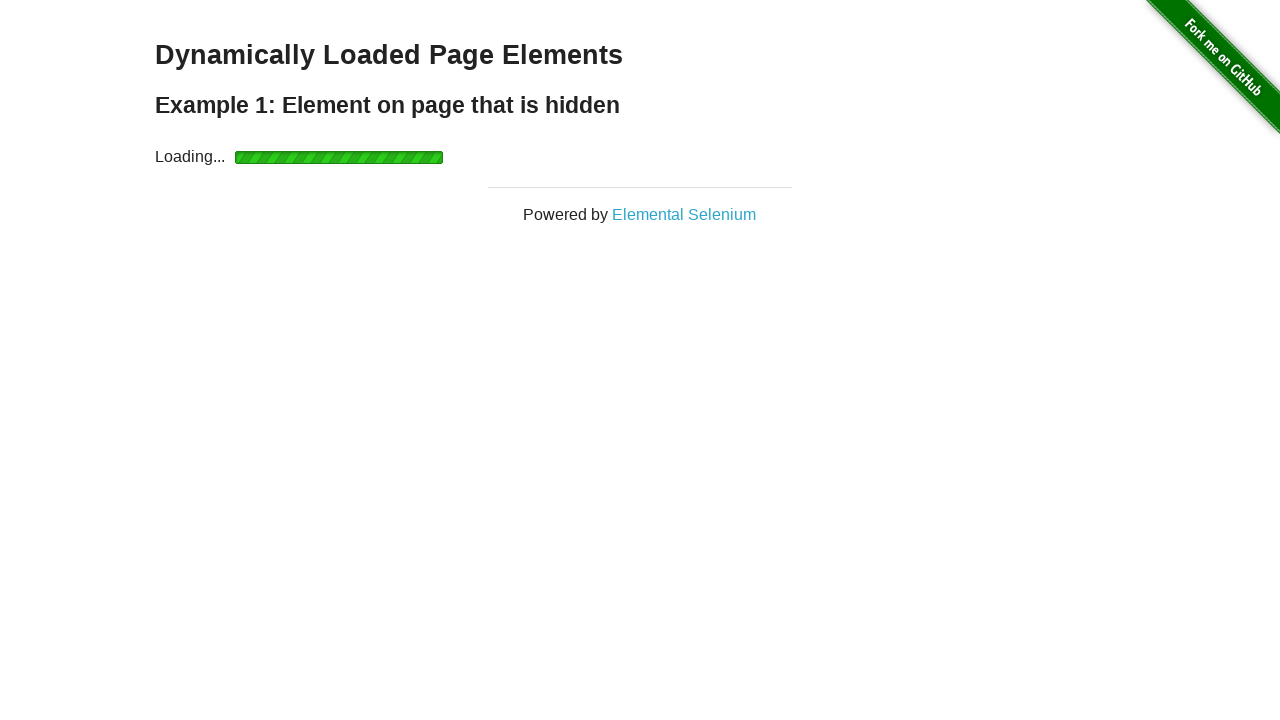

Located the Hello World element
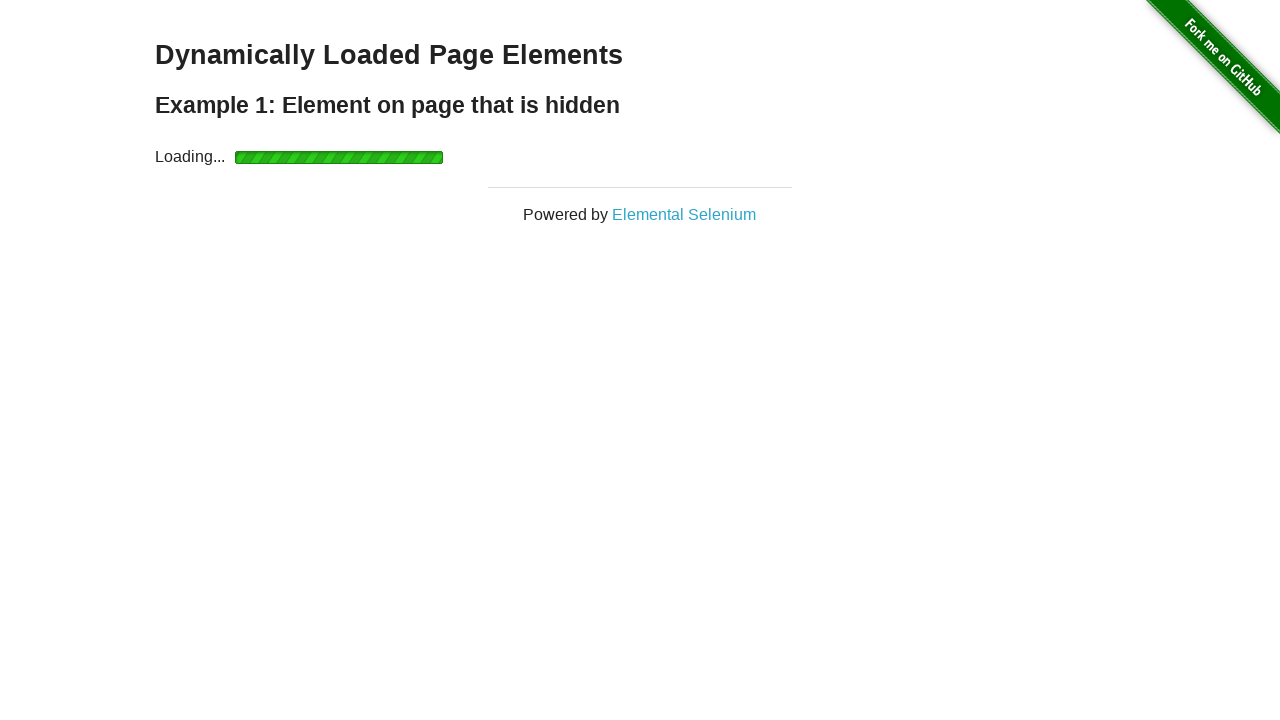

Waited for Hello World text to become visible after loading completed
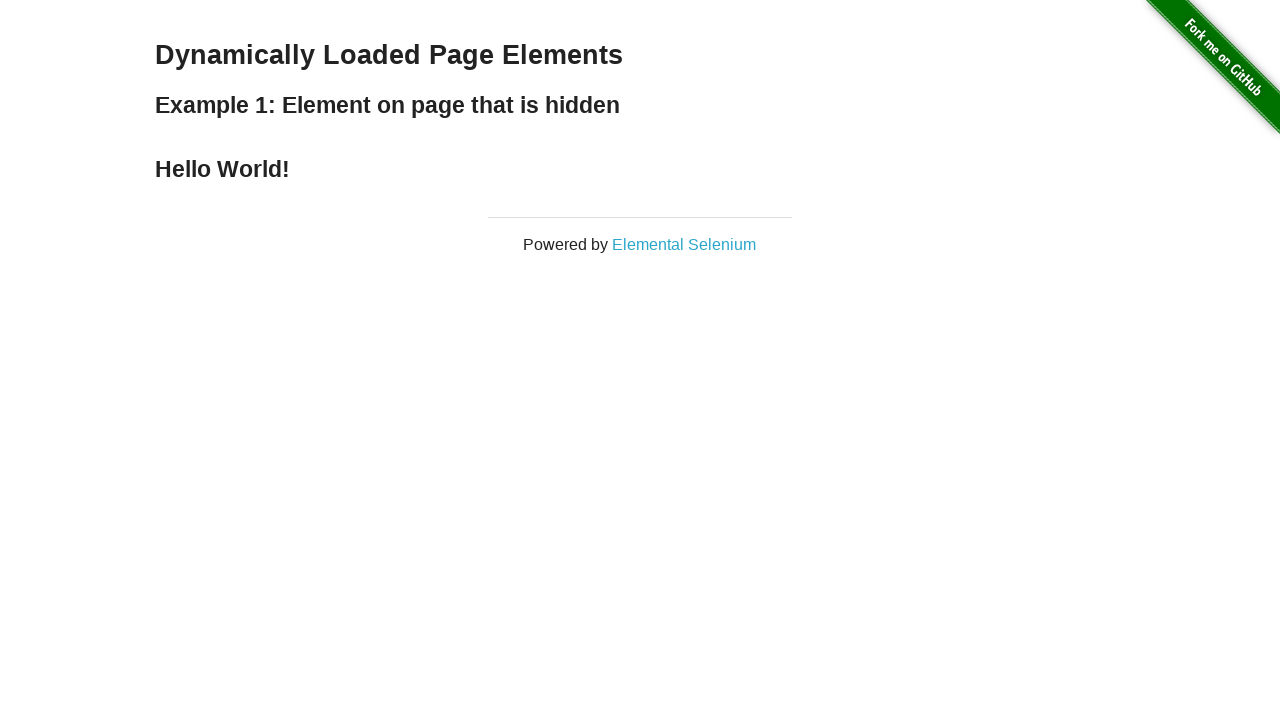

Verified that the text content equals 'Hello World!'
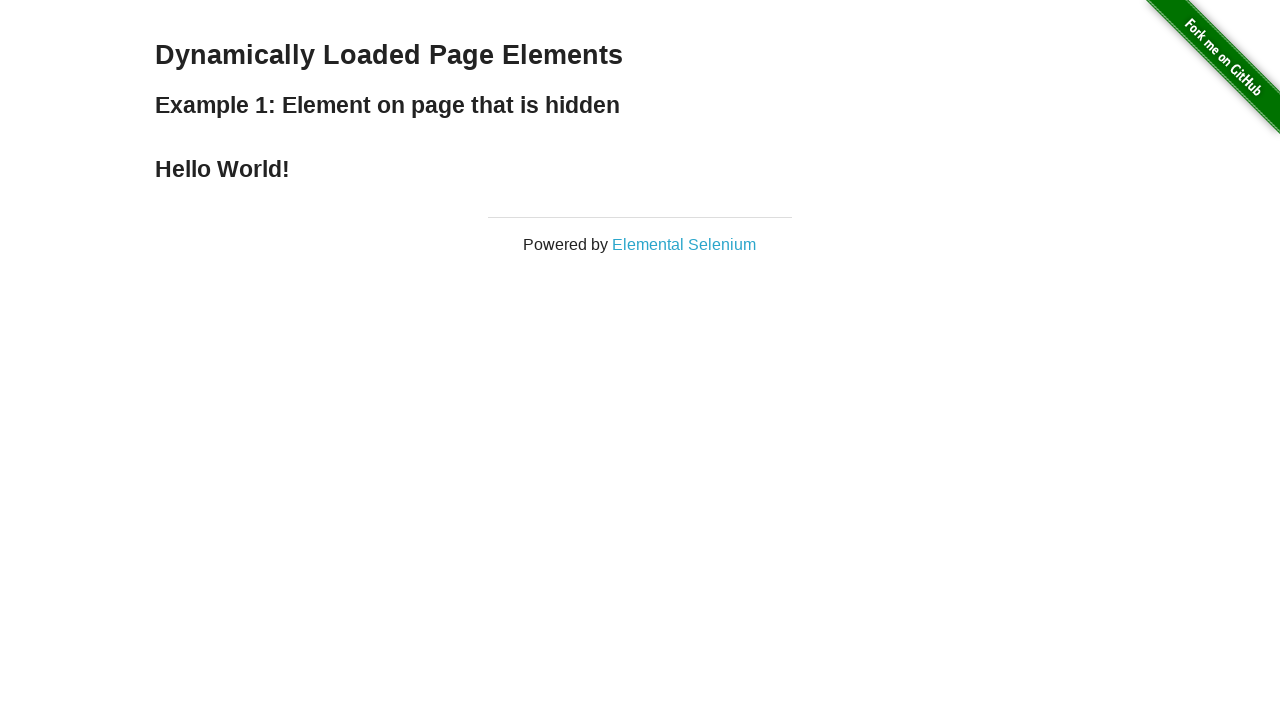

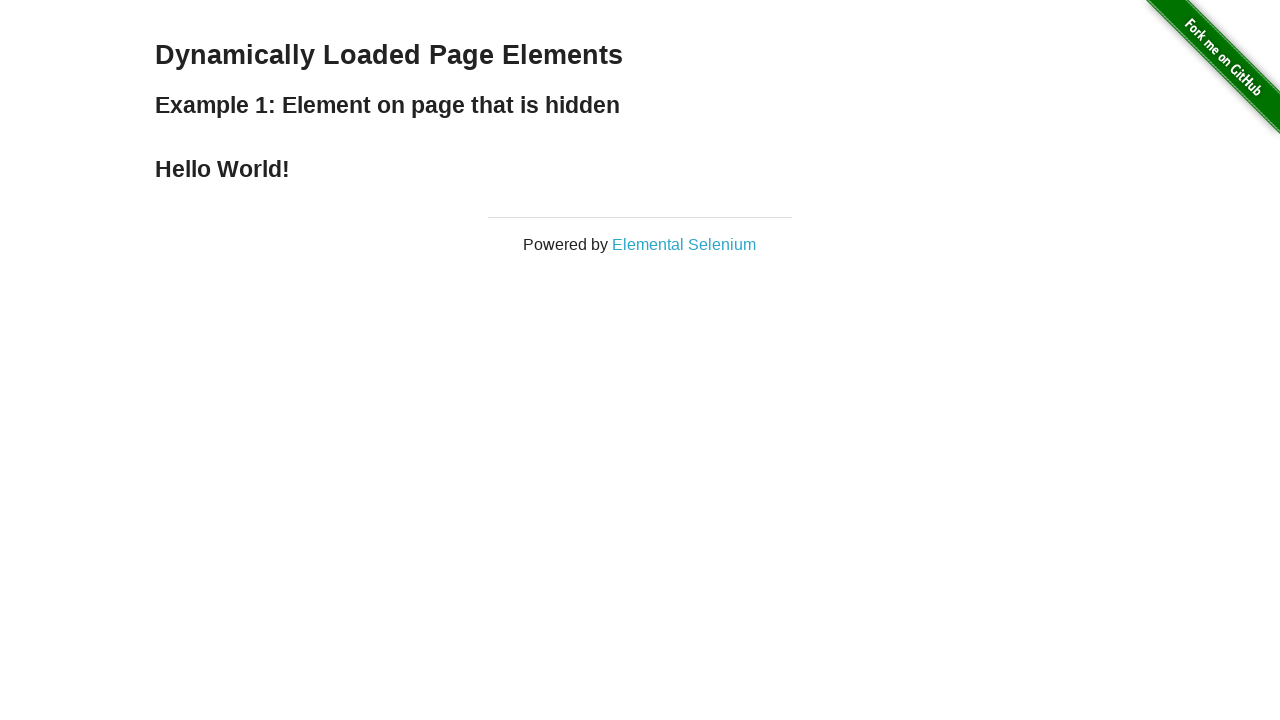